Tests finding an element by ID and retrieving its text content from a heading element

Starting URL: https://kristinek.github.io/site/examples/locators

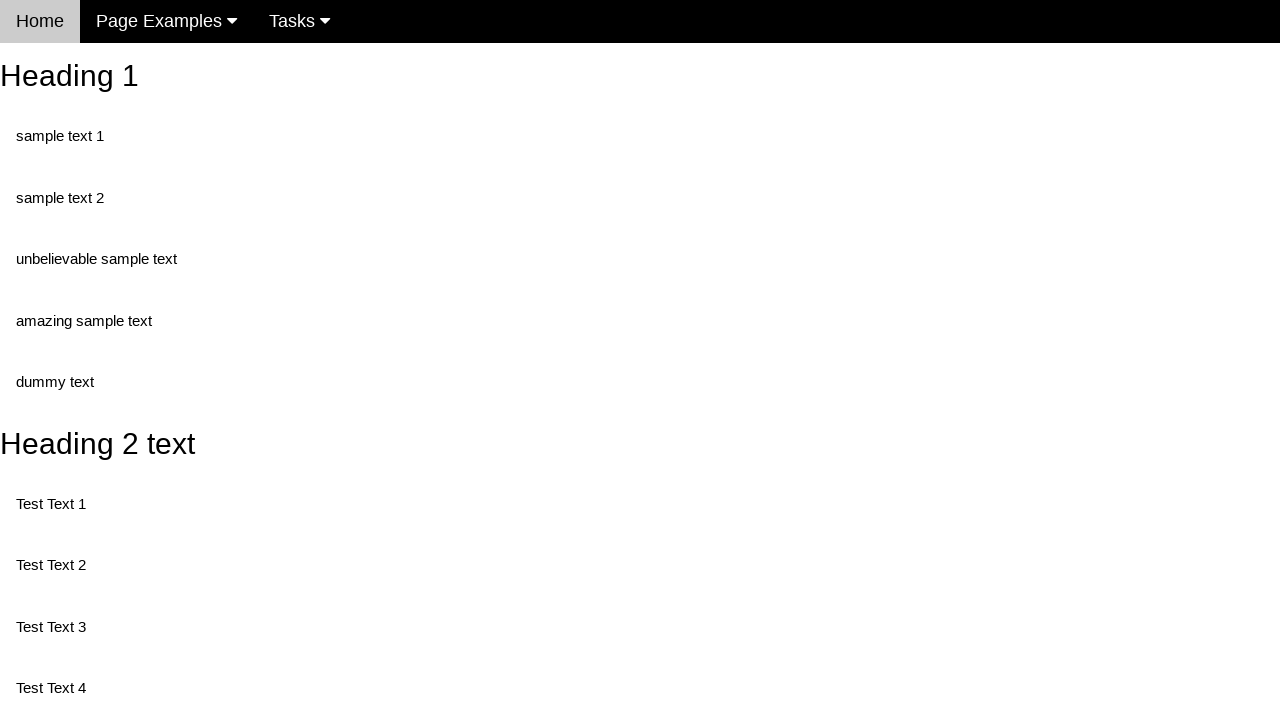

Navigated to locators example page
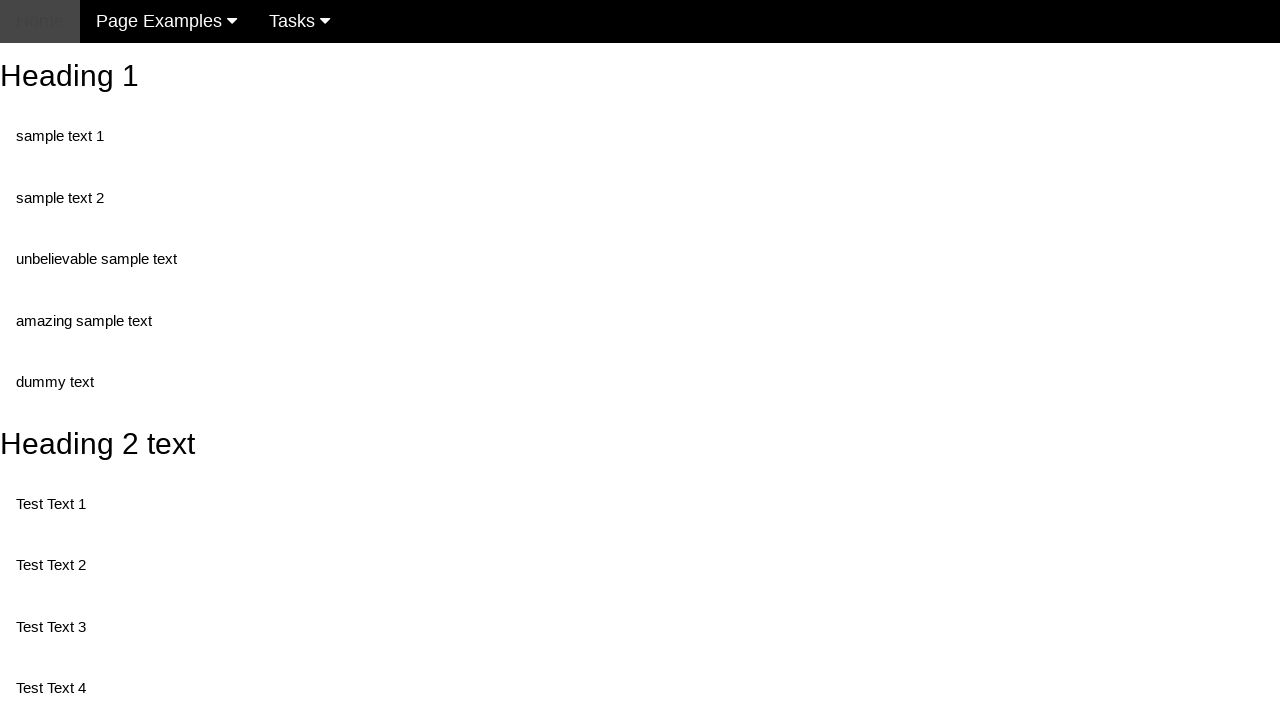

Retrieved text content from heading element with id 'heading_2'
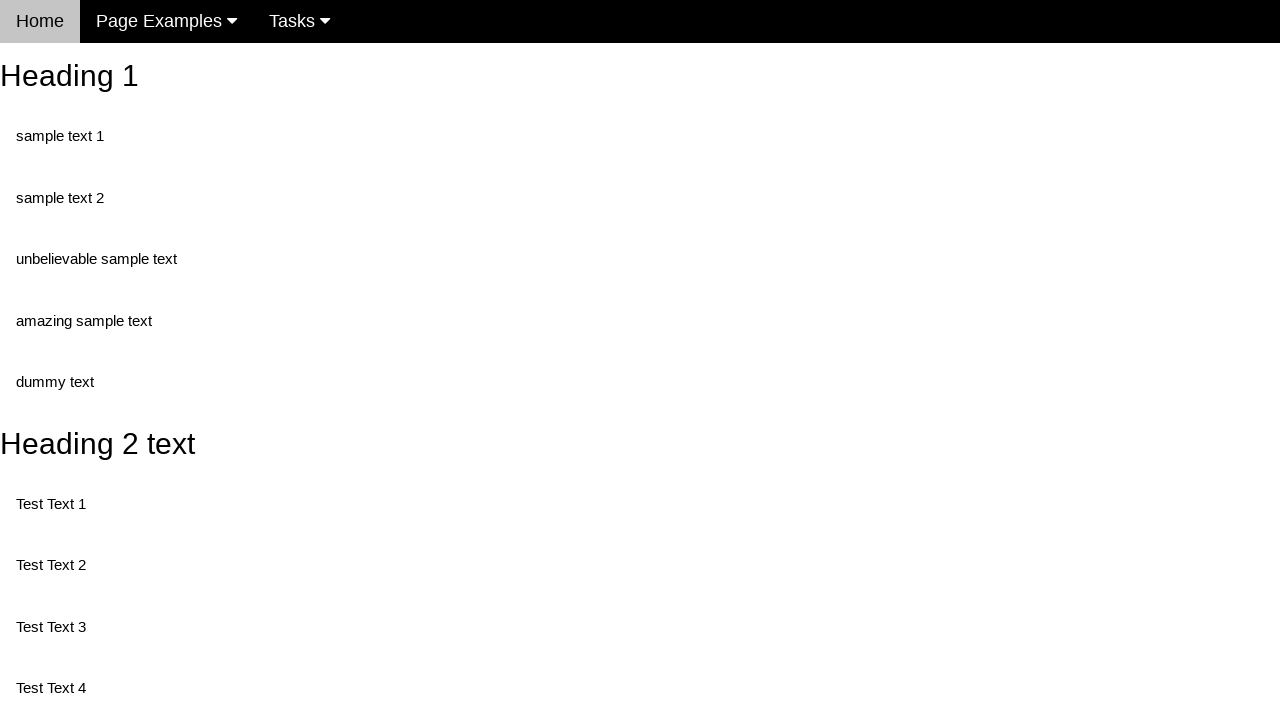

Printed heading text: Heading 2 text
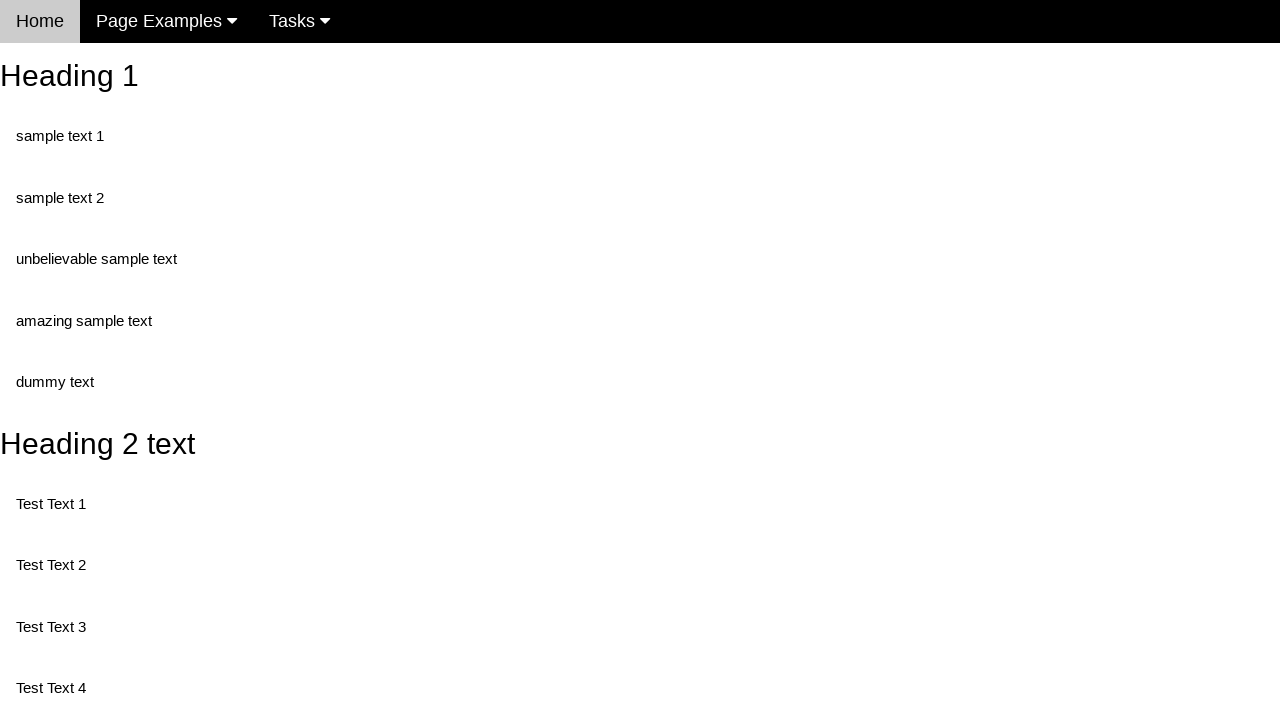

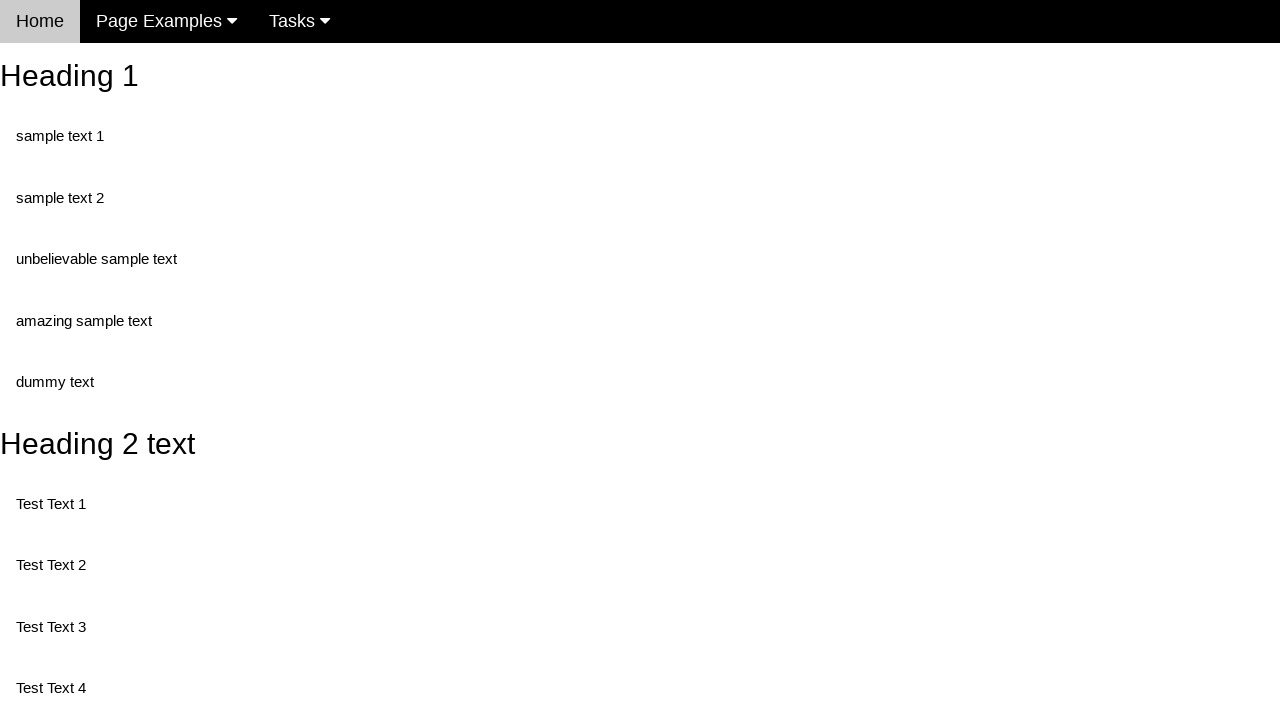